Tests confirmation popup functionality by triggering alerts and accepting/dismissing them

Starting URL: https://demoqa.com/alerts

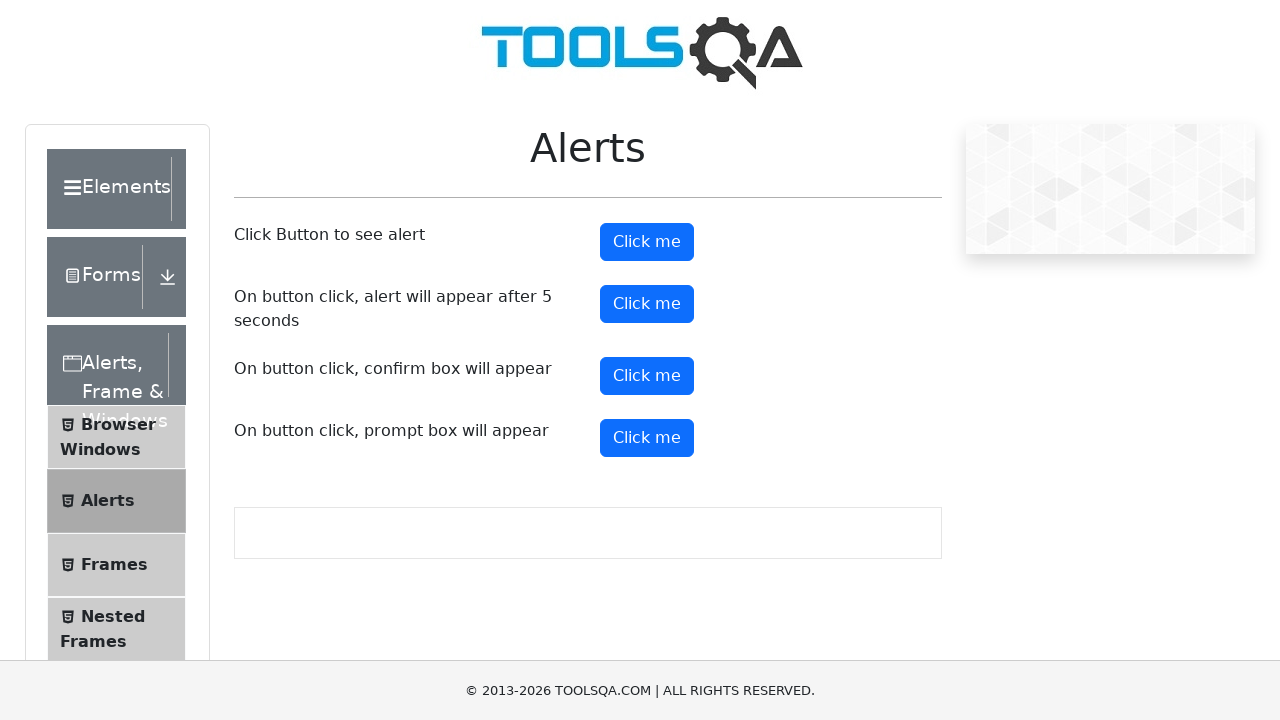

Clicked confirm button to trigger first confirmation popup at (647, 376) on button#confirmButton
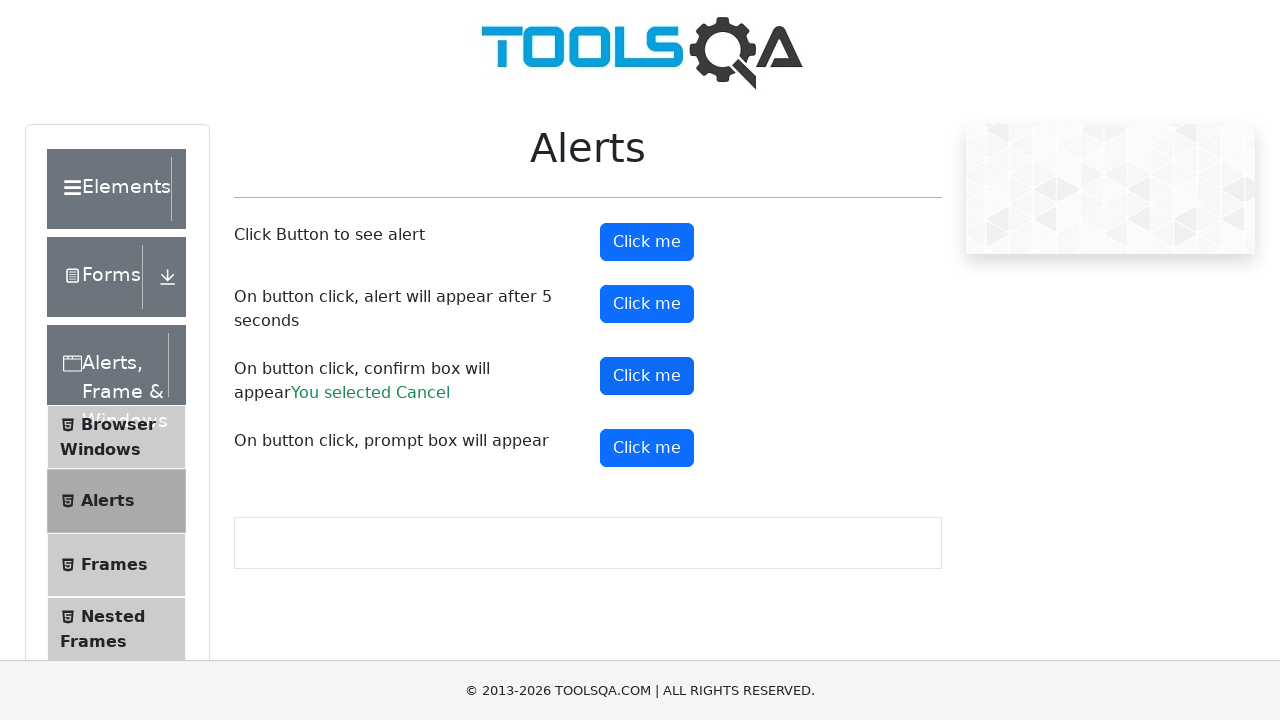

Set up dialog handler to accept alerts
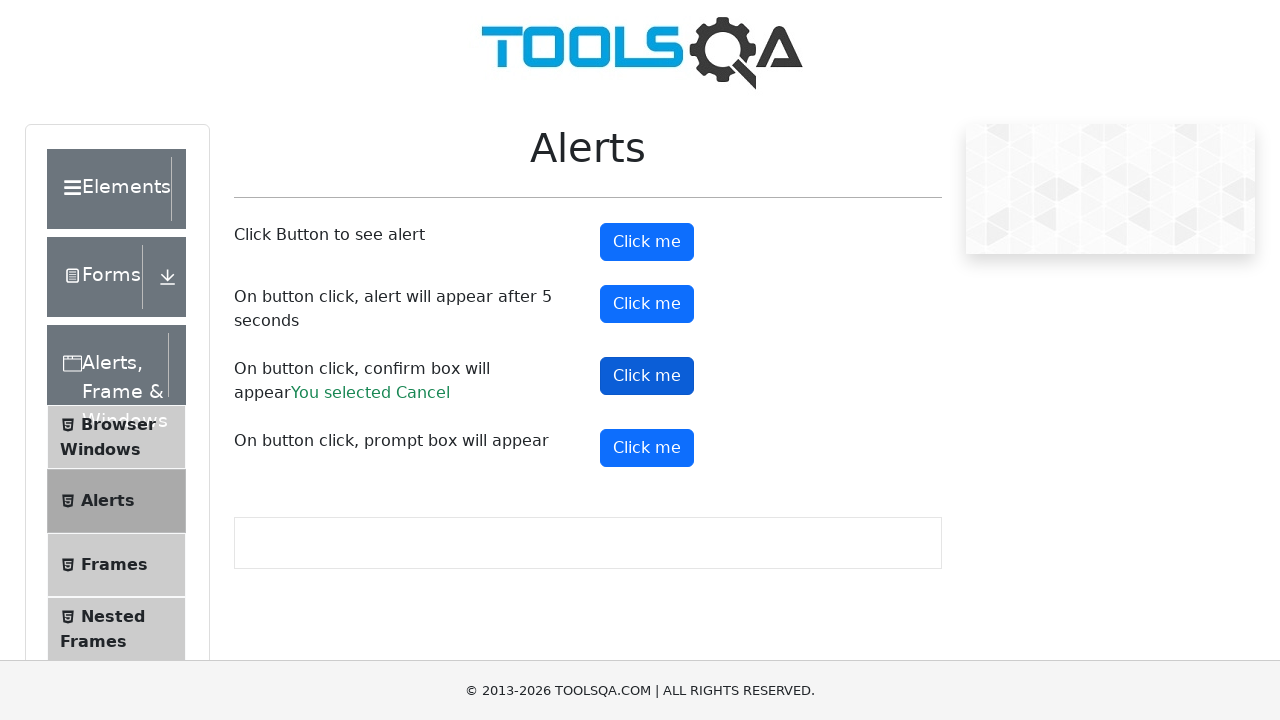

Waited for UI to update after accepting alert
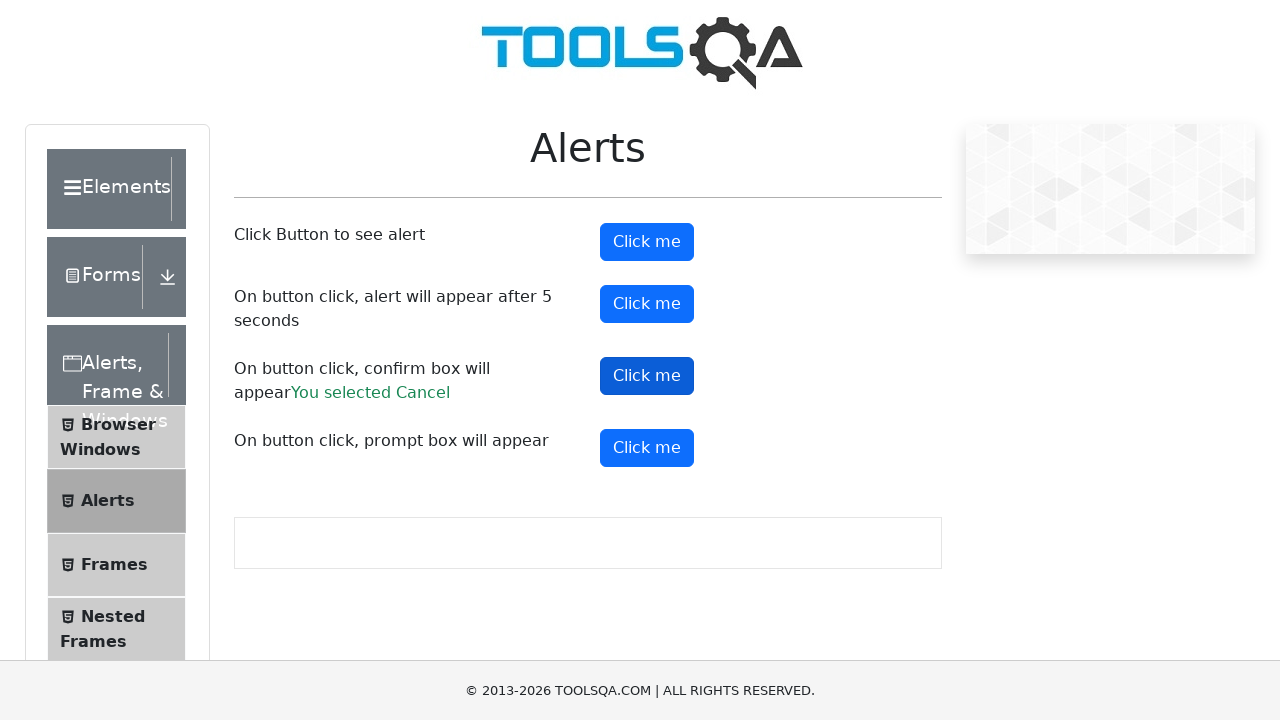

Clicked confirm button to trigger second confirmation popup at (647, 376) on button#confirmButton
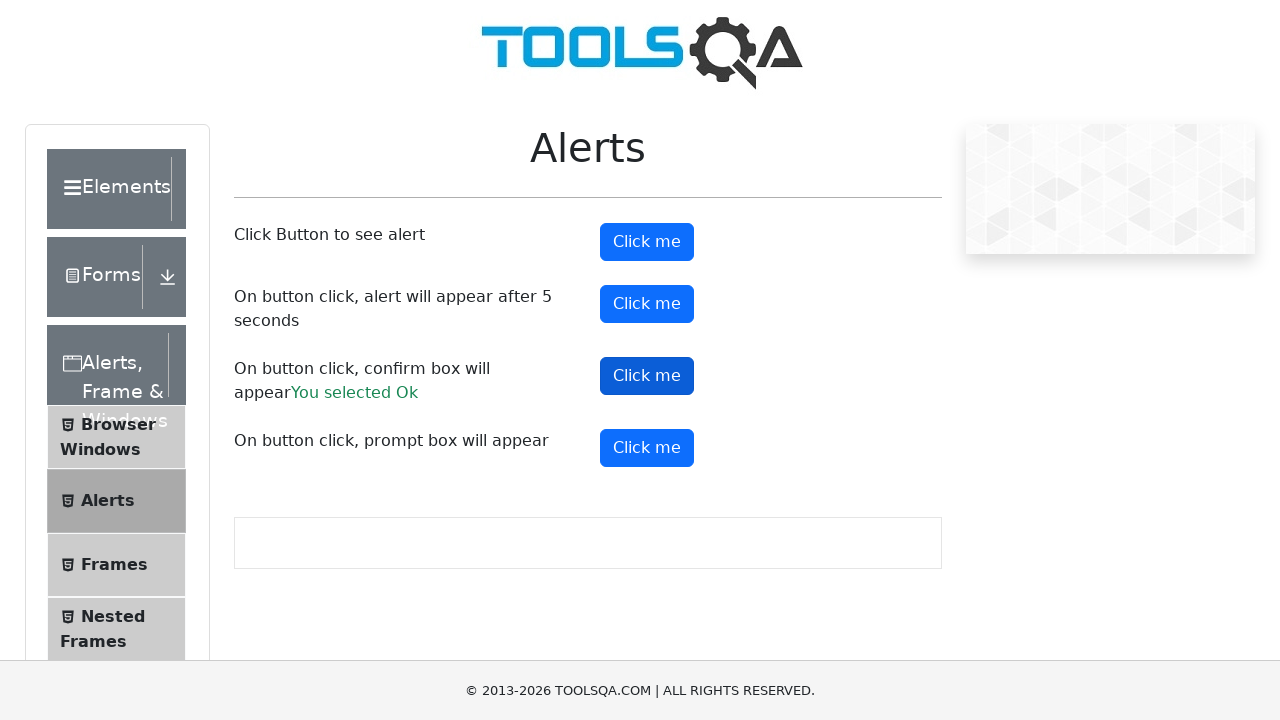

Set up dialog handler to dismiss the alert
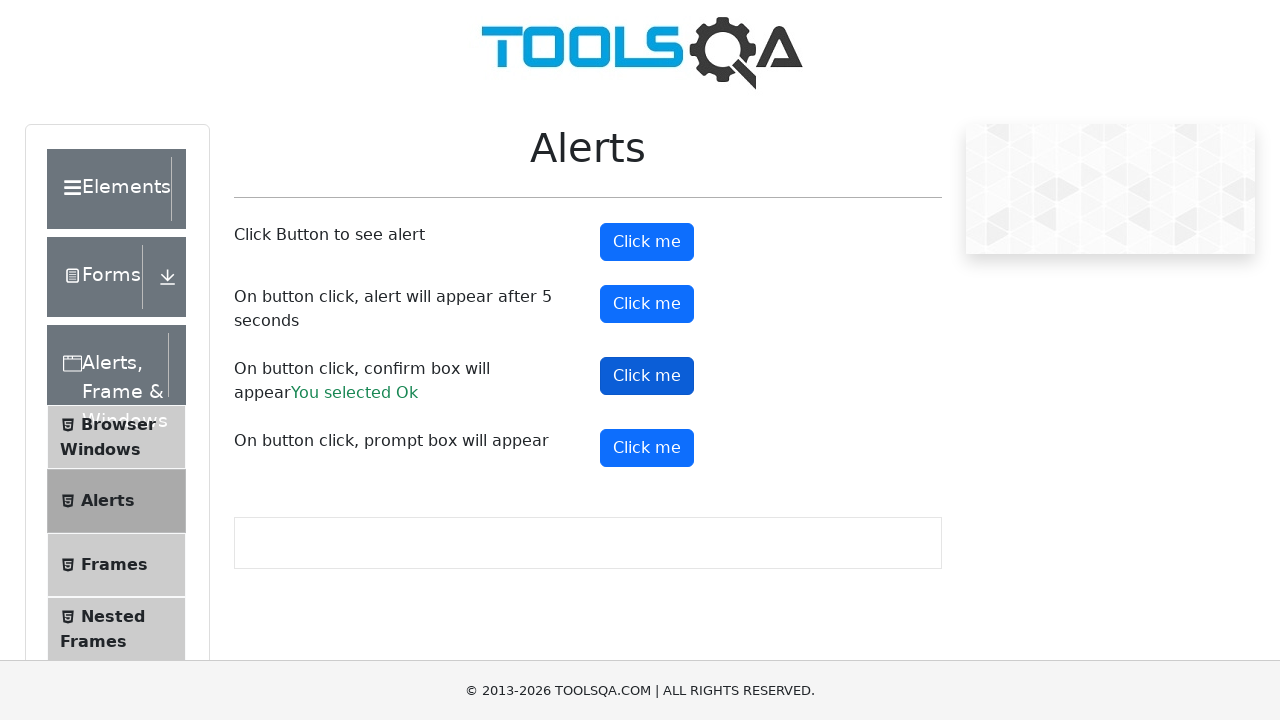

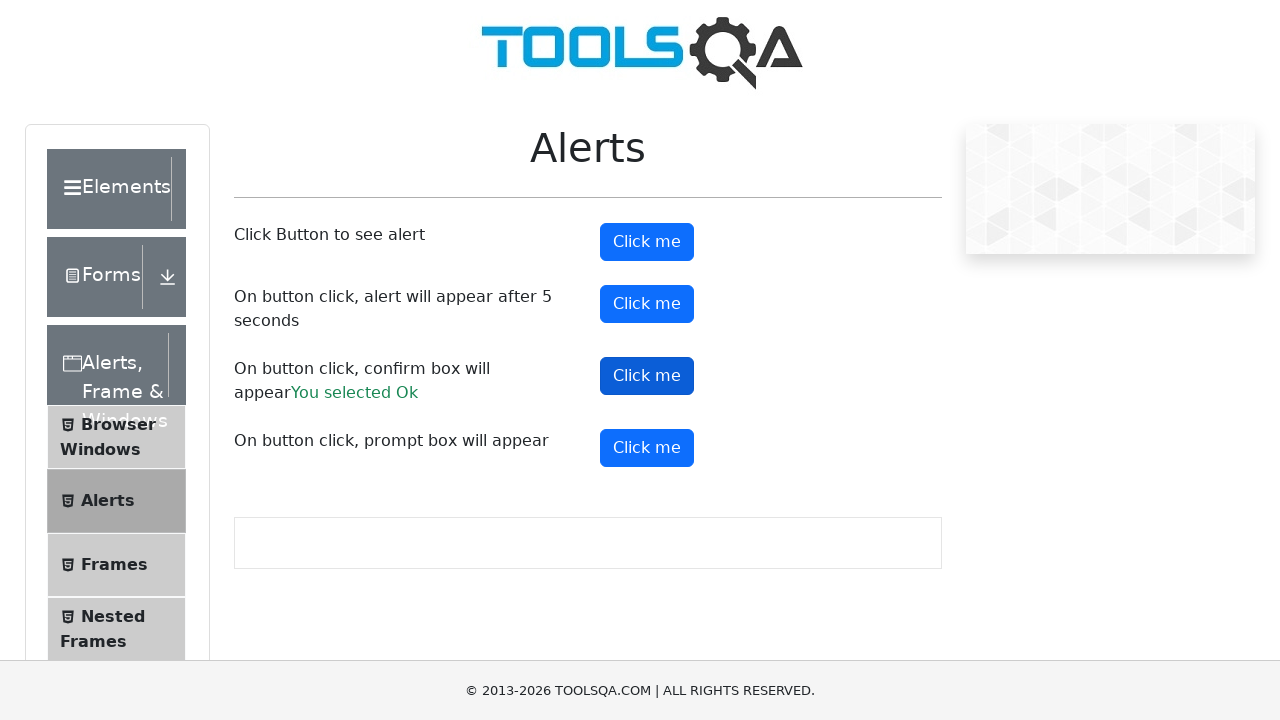